Tests that the progress bar element has the complete class when finished and displays "Complete!" text

Starting URL: https://seleniumui.moderntester.pl/progressbar.php

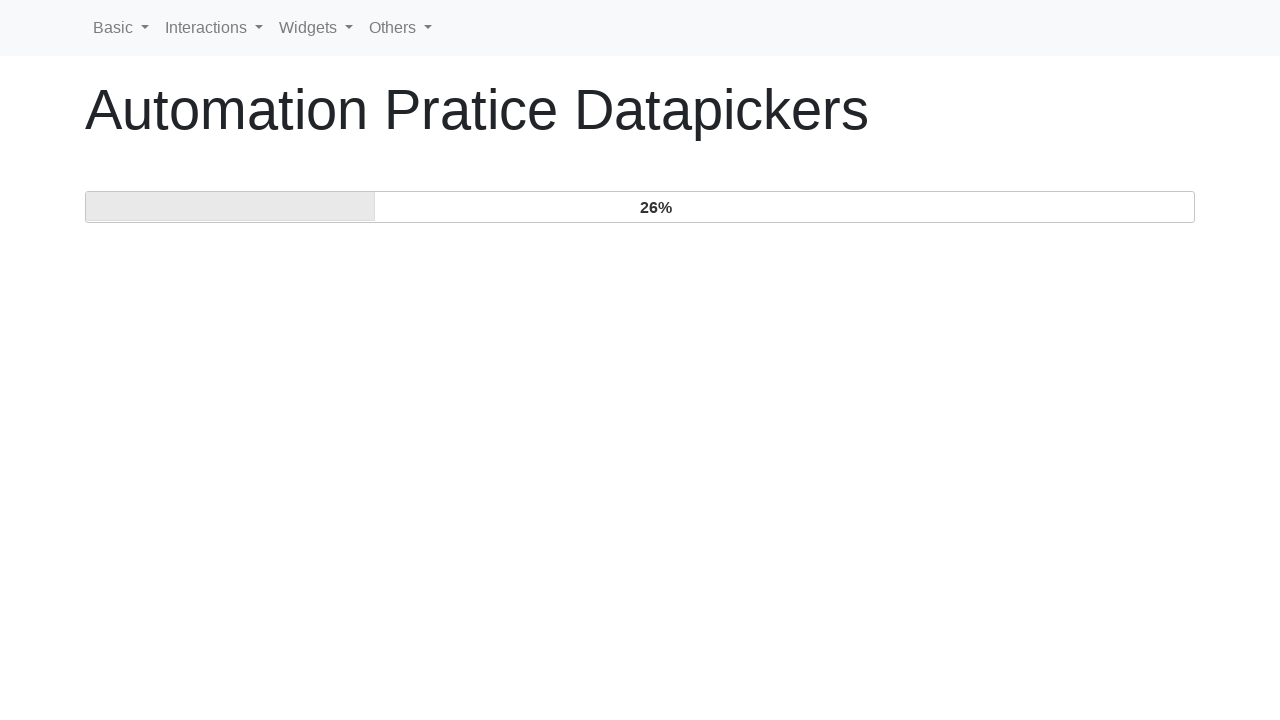

Waited for progress bar to complete with ui-progressbar-complete class
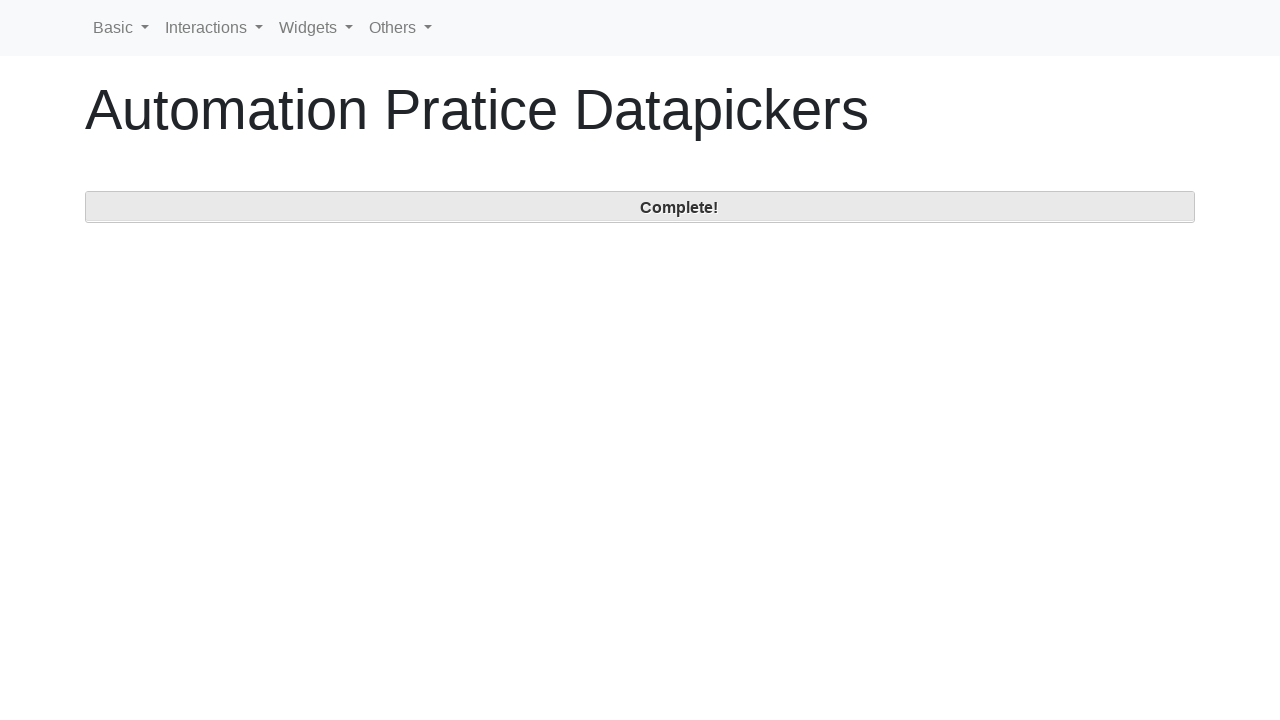

Verified progress label displays 'Complete!' text
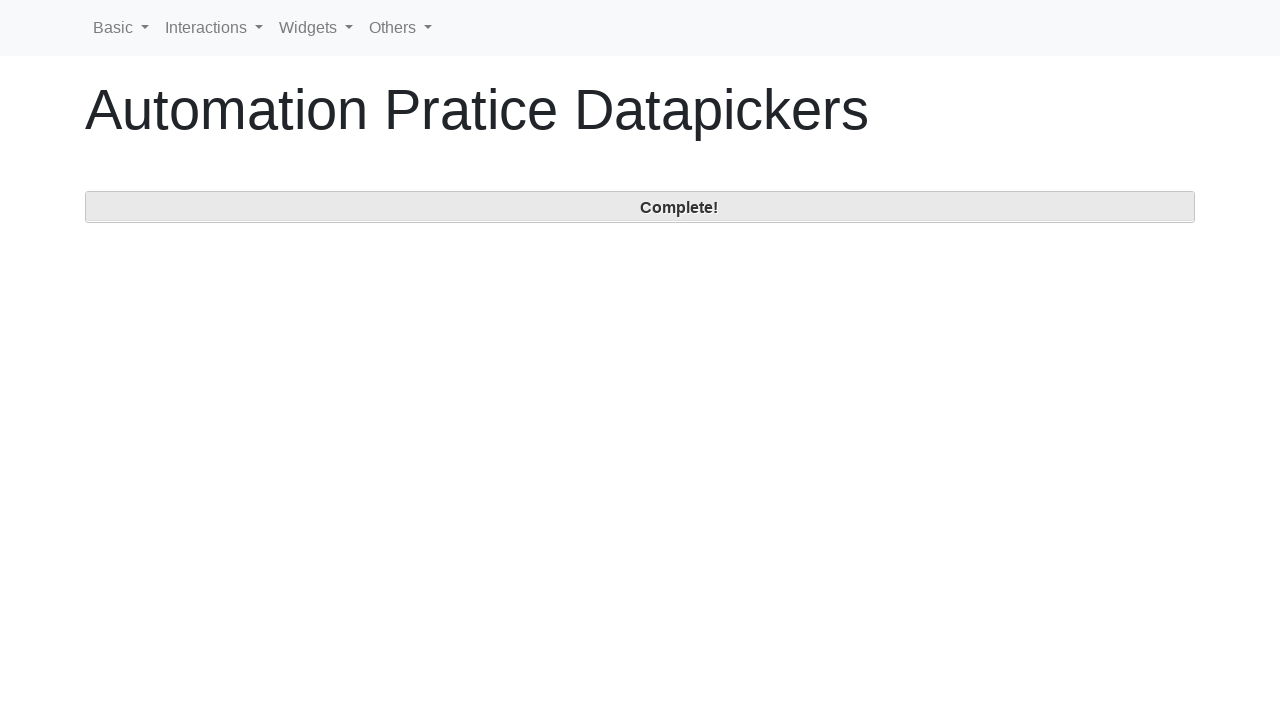

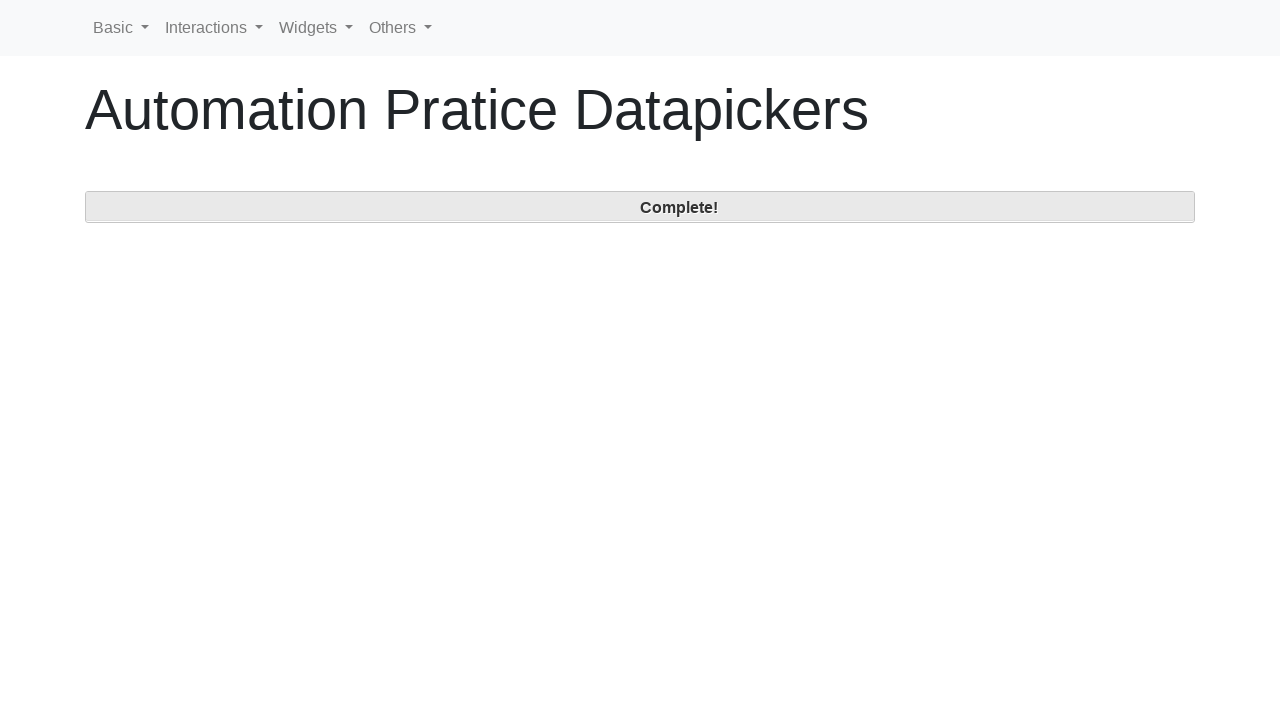